Writes text in an editor within an iframe using page.frame() method to access the frame content

Starting URL: https://www.lambdatest.com/selenium-playground/iframe-demo/

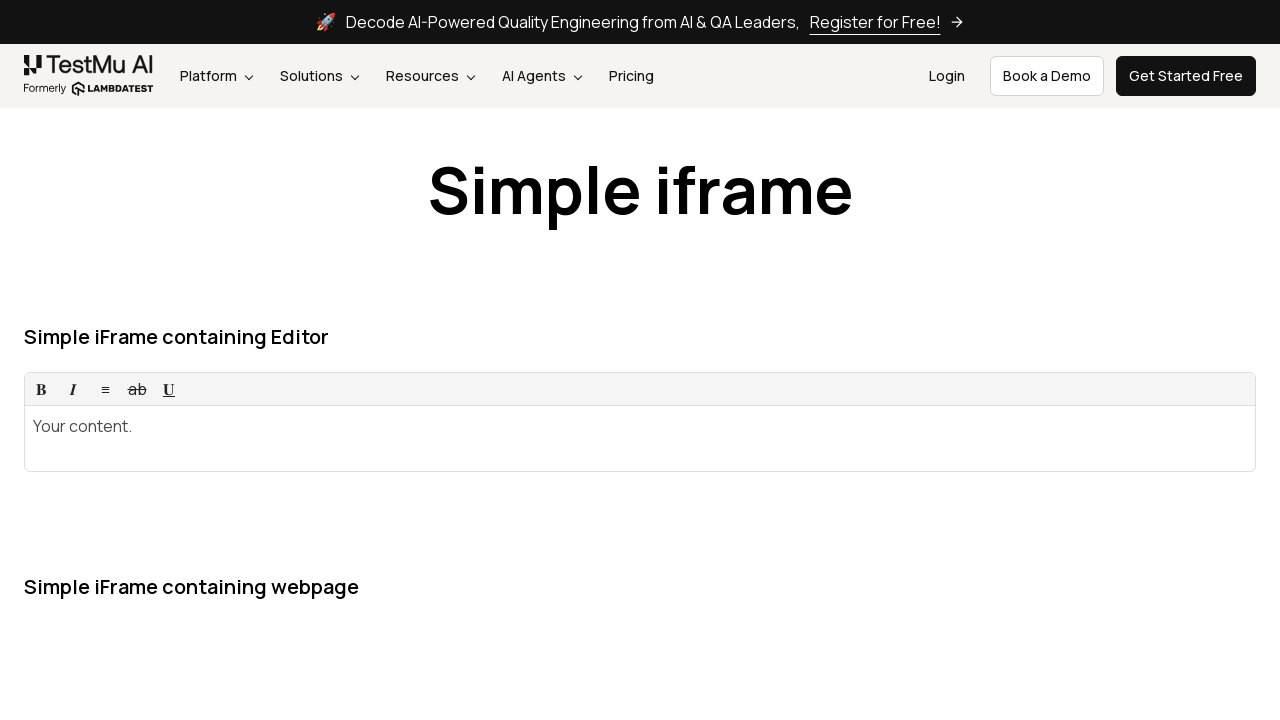

Retrieved all frames from page and counted them
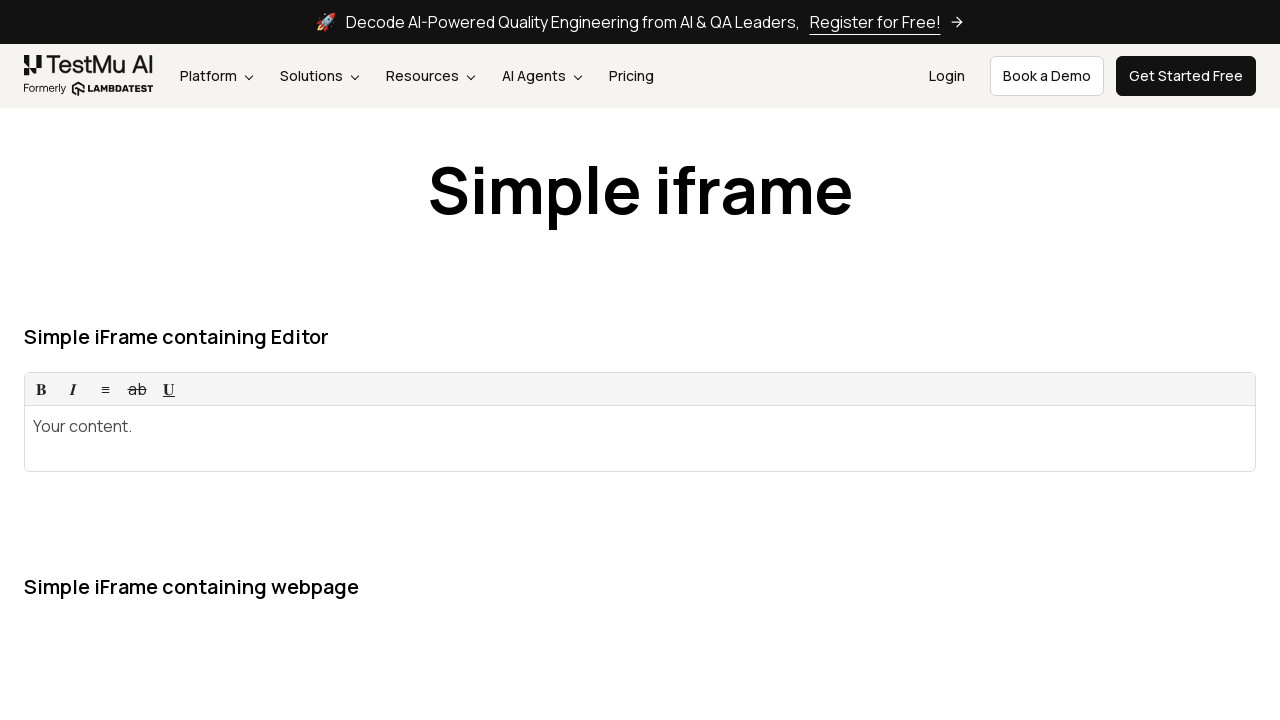

Accessed iframe by URL
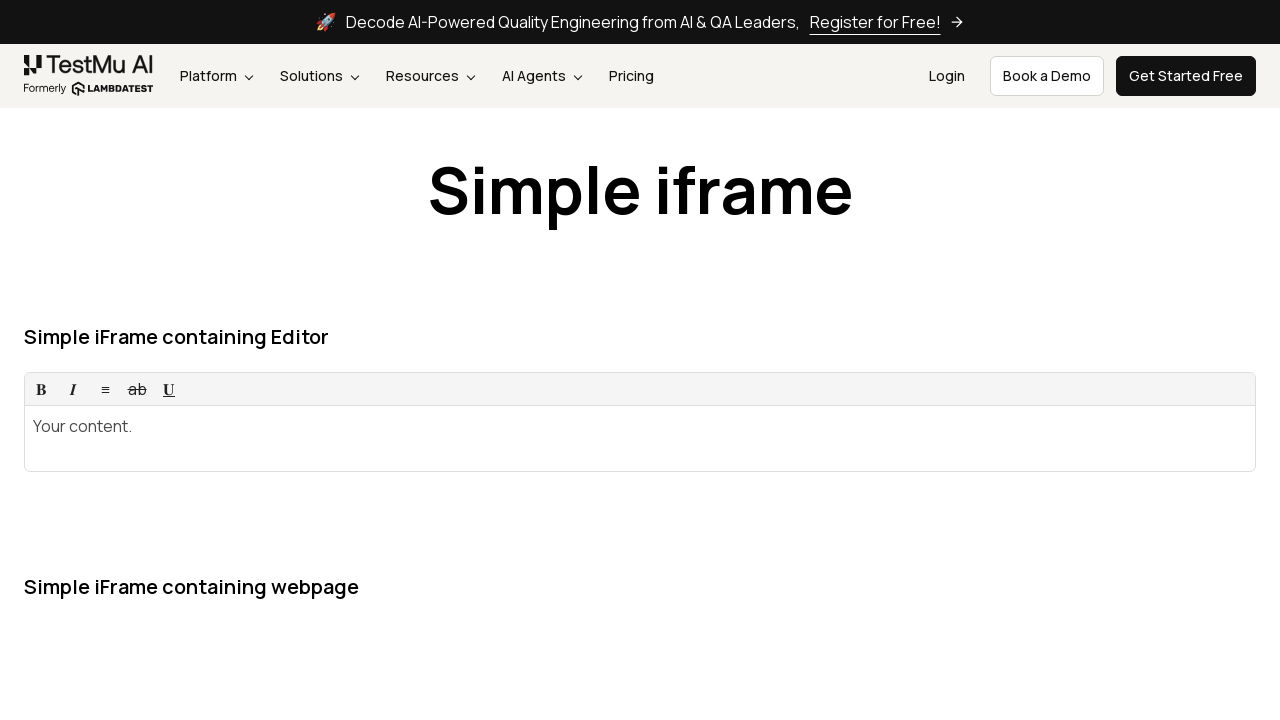

Waited 5 seconds for action to complete
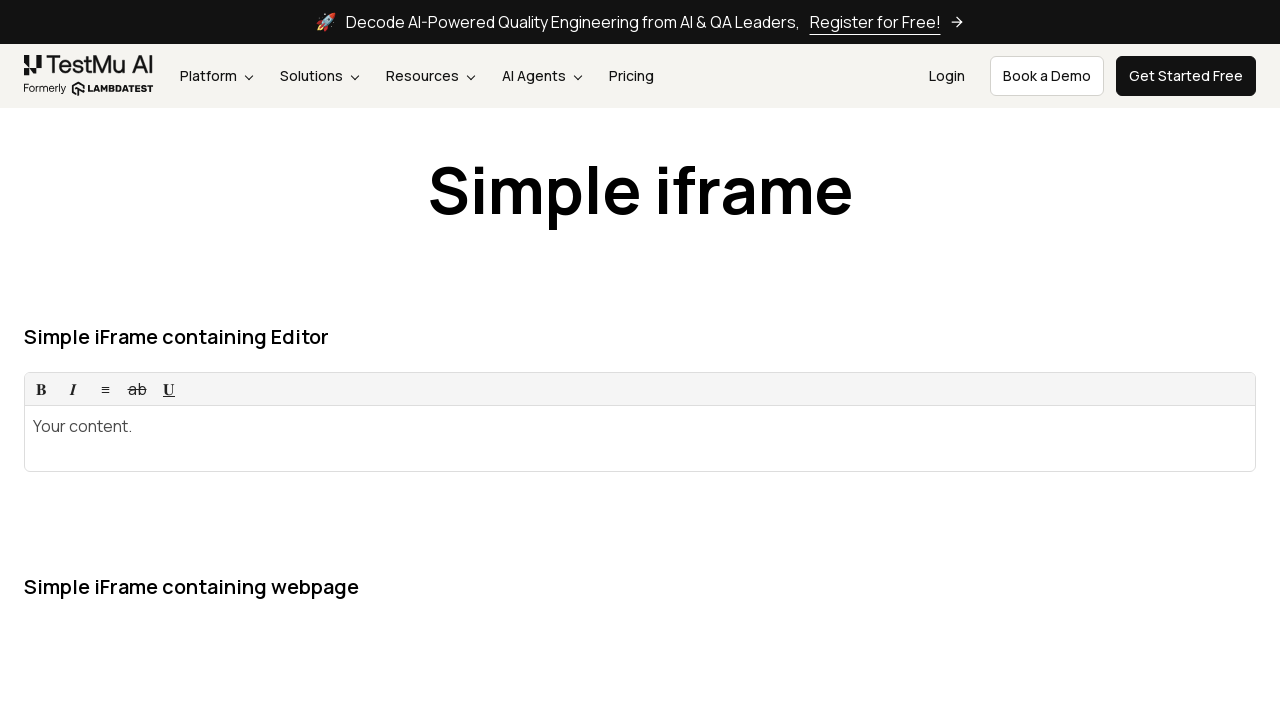

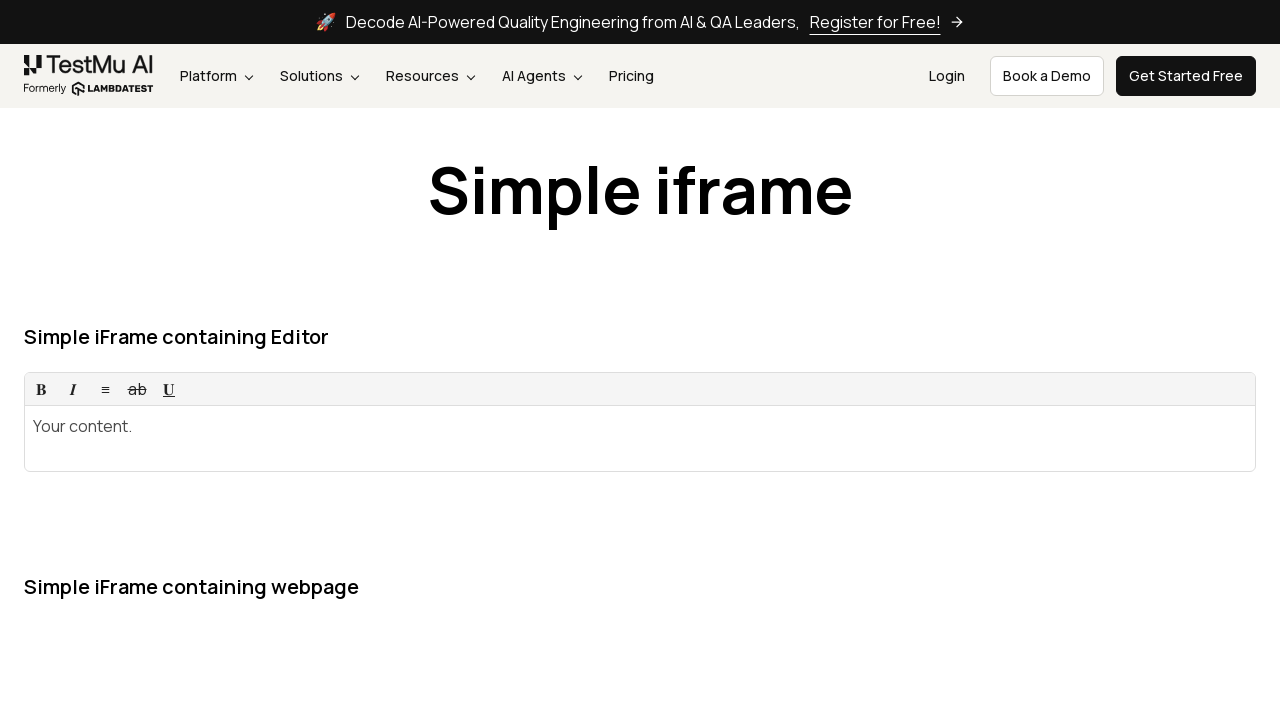